Tests right-click context menu functionality on a text box element

Starting URL: https://omayo.blogspot.com/p/page3.html

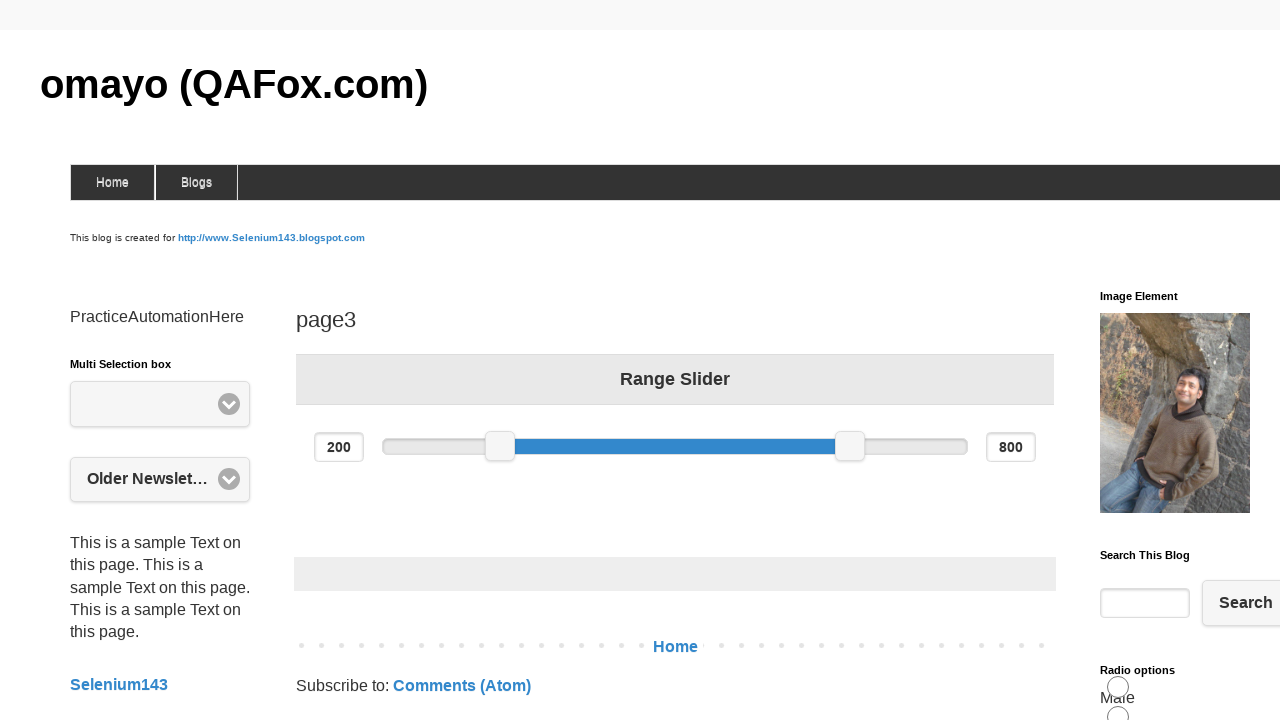

Located text box element with name 'q'
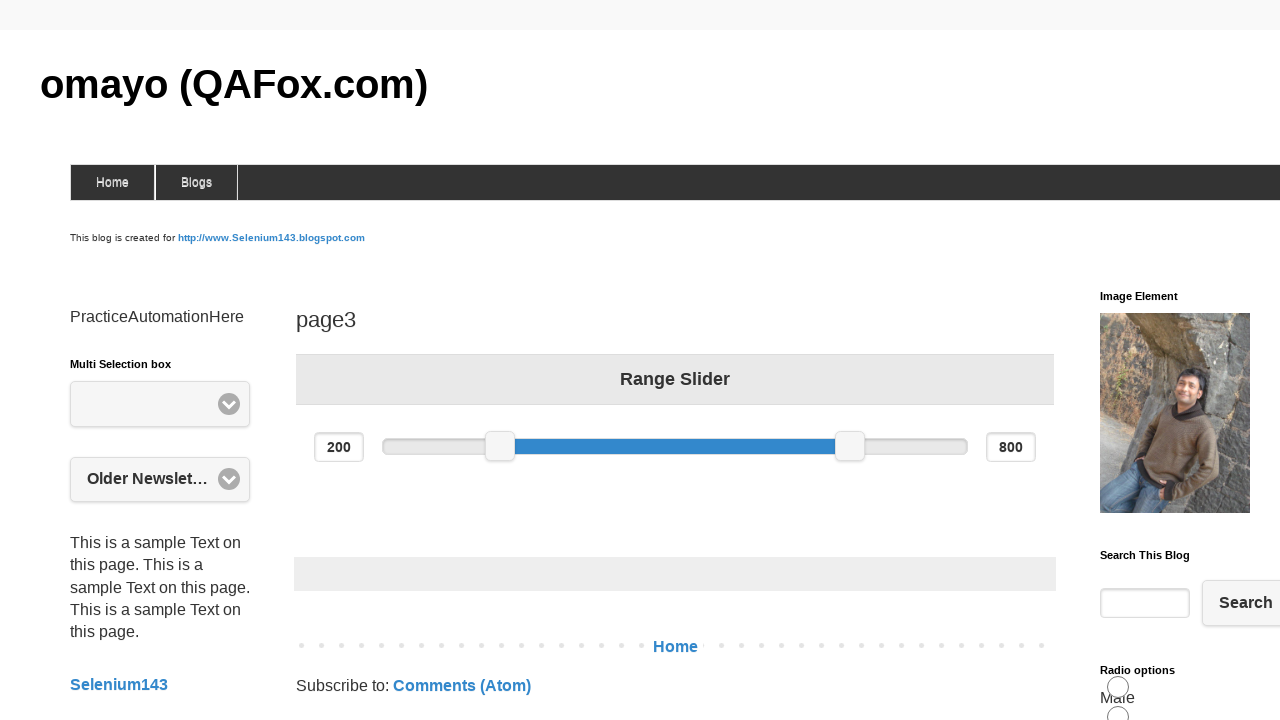

Right-clicked on text box to open context menu at (1145, 603) on input[name='q']
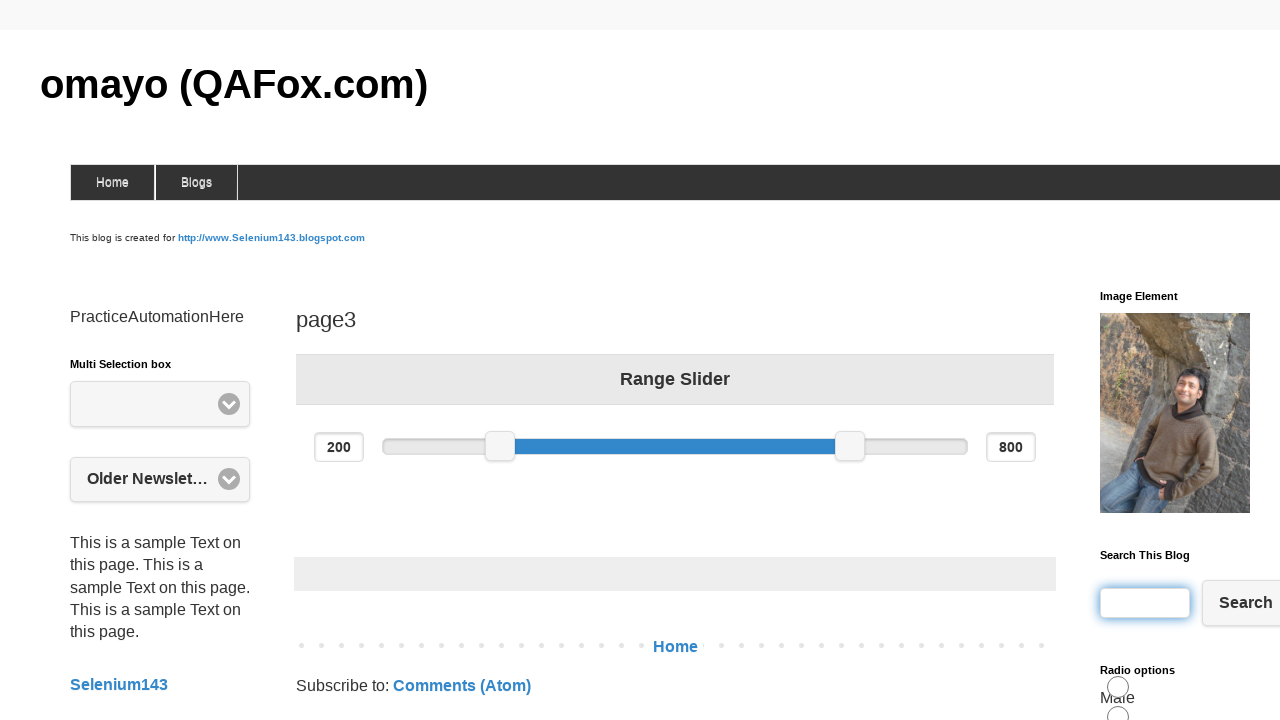

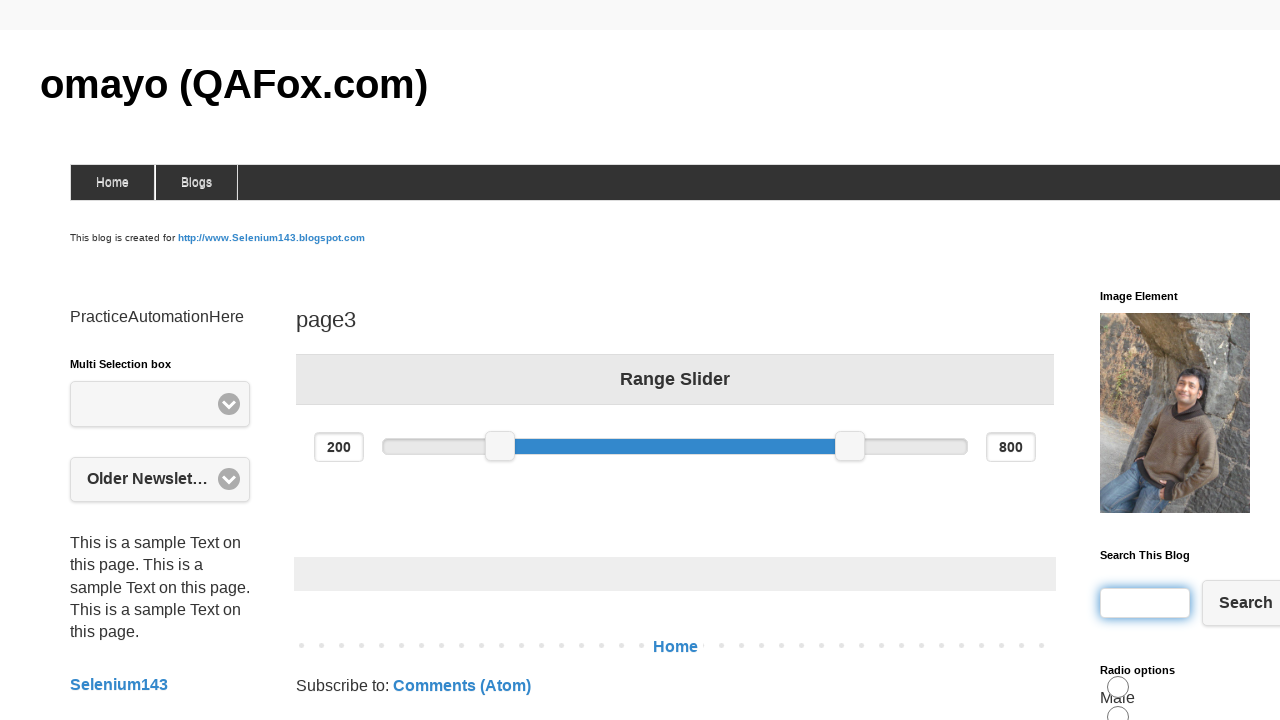